Tests ReactJS searchable dropdown by typing and selecting a country

Starting URL: https://react.semantic-ui.com/maximize/dropdown-example-search-selection/

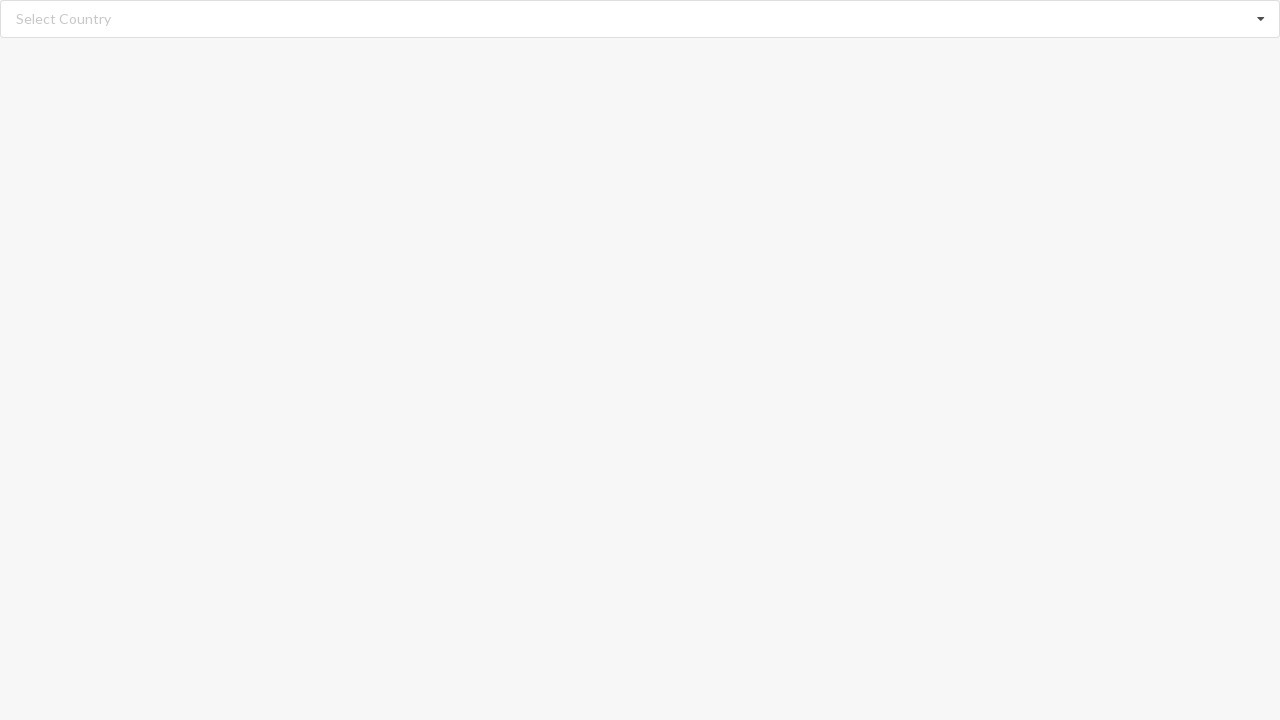

Typed 'Algeria' into the searchable dropdown input field on input.search
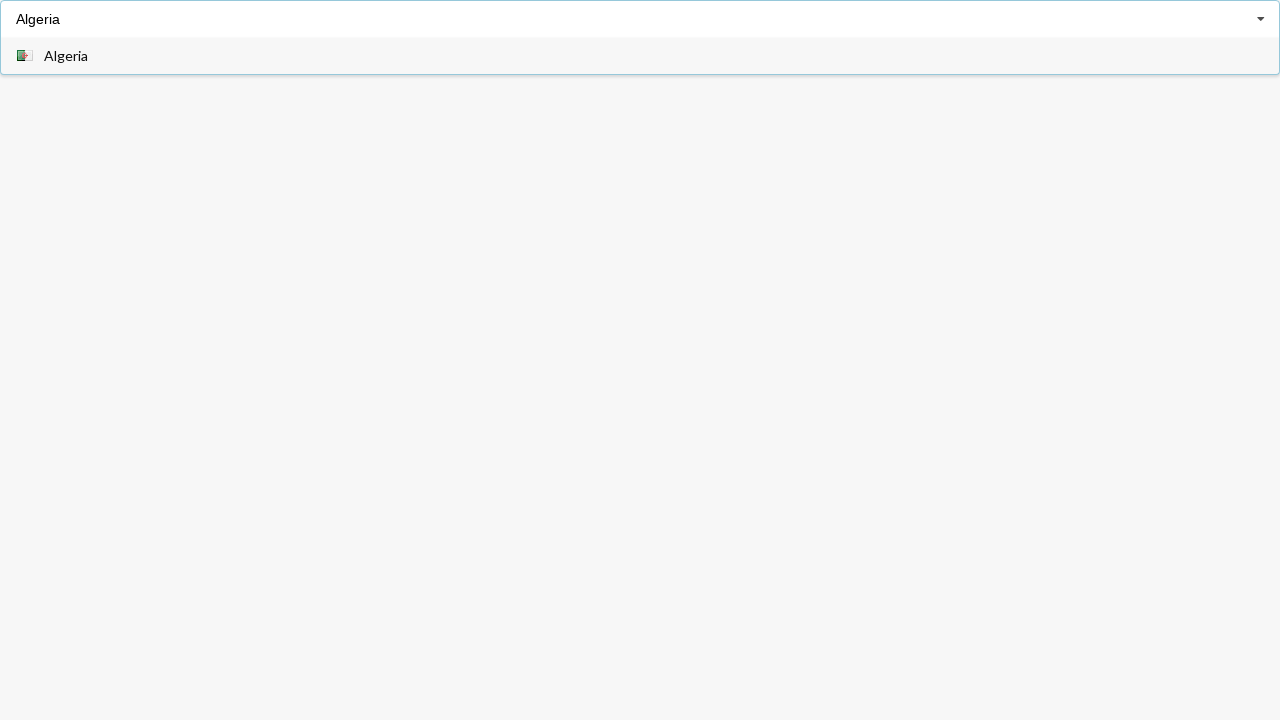

Dropdown menu appeared with search results
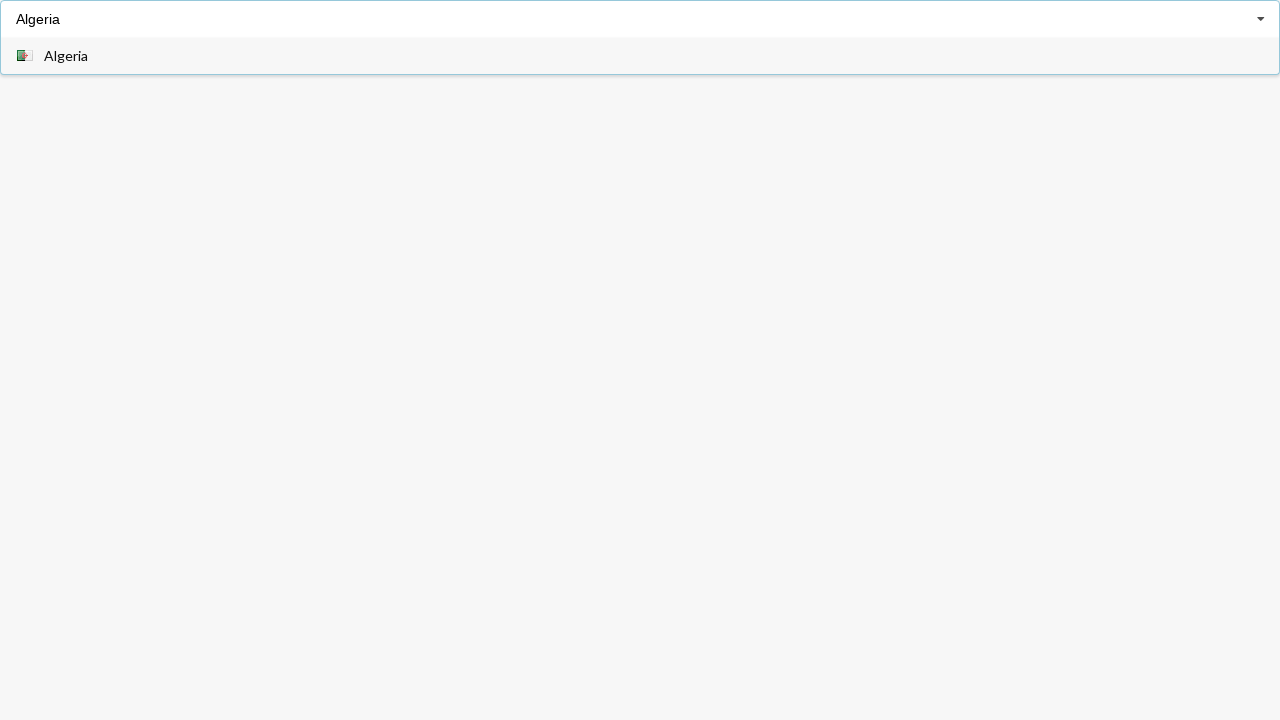

Selected 'Algeria' from the dropdown menu at (66, 56) on div.visible.menu.transition span:has-text('Algeria')
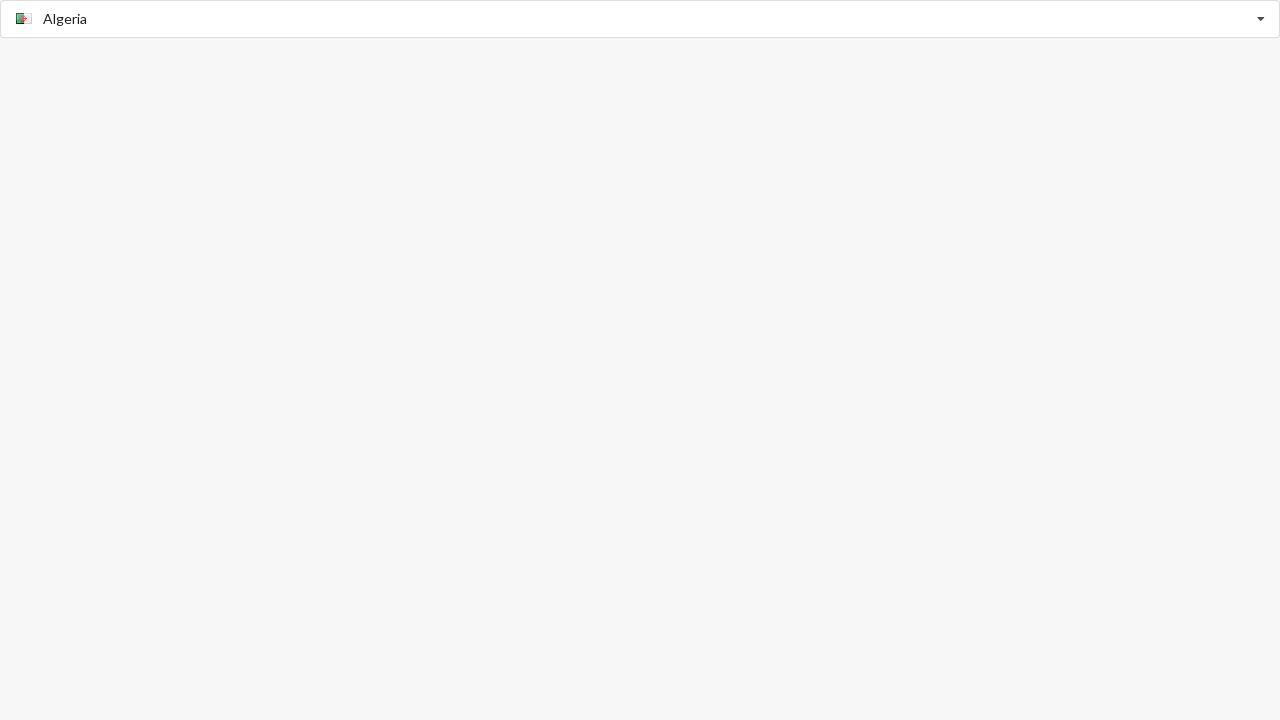

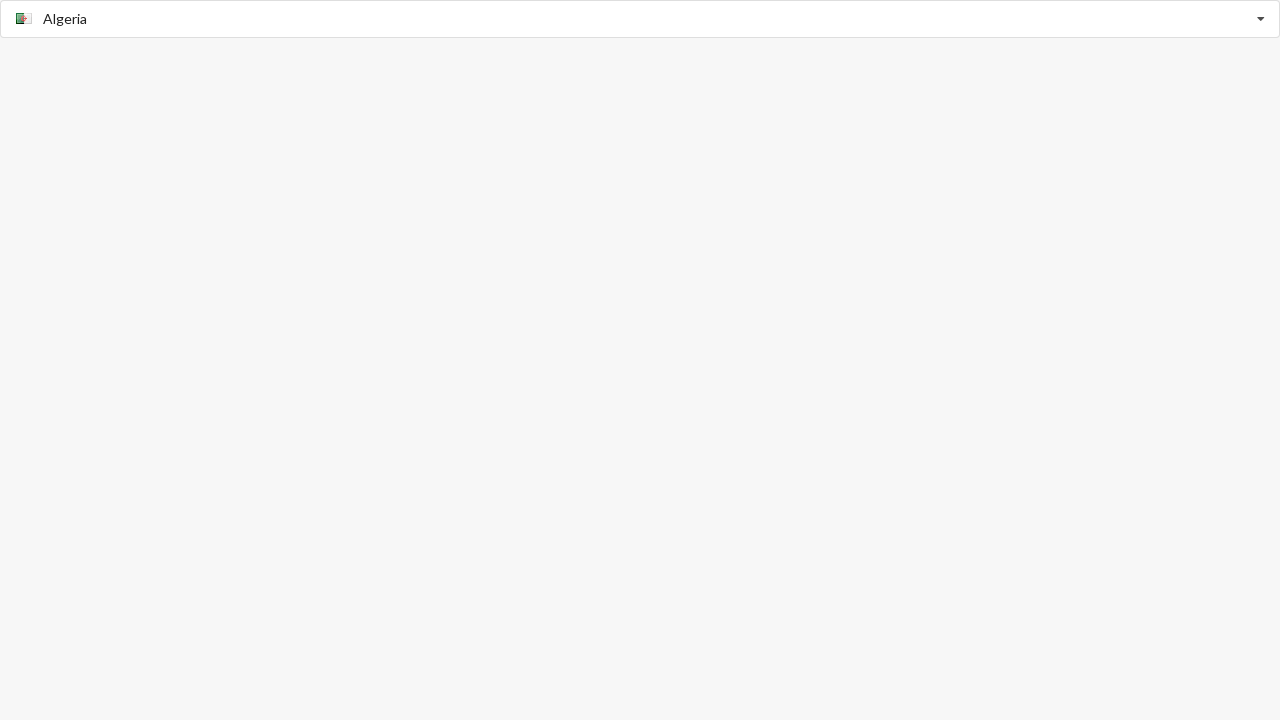